Tests navigation by clicking the "Get started" link and verifying the Installation heading appears

Starting URL: https://playwright.dev/

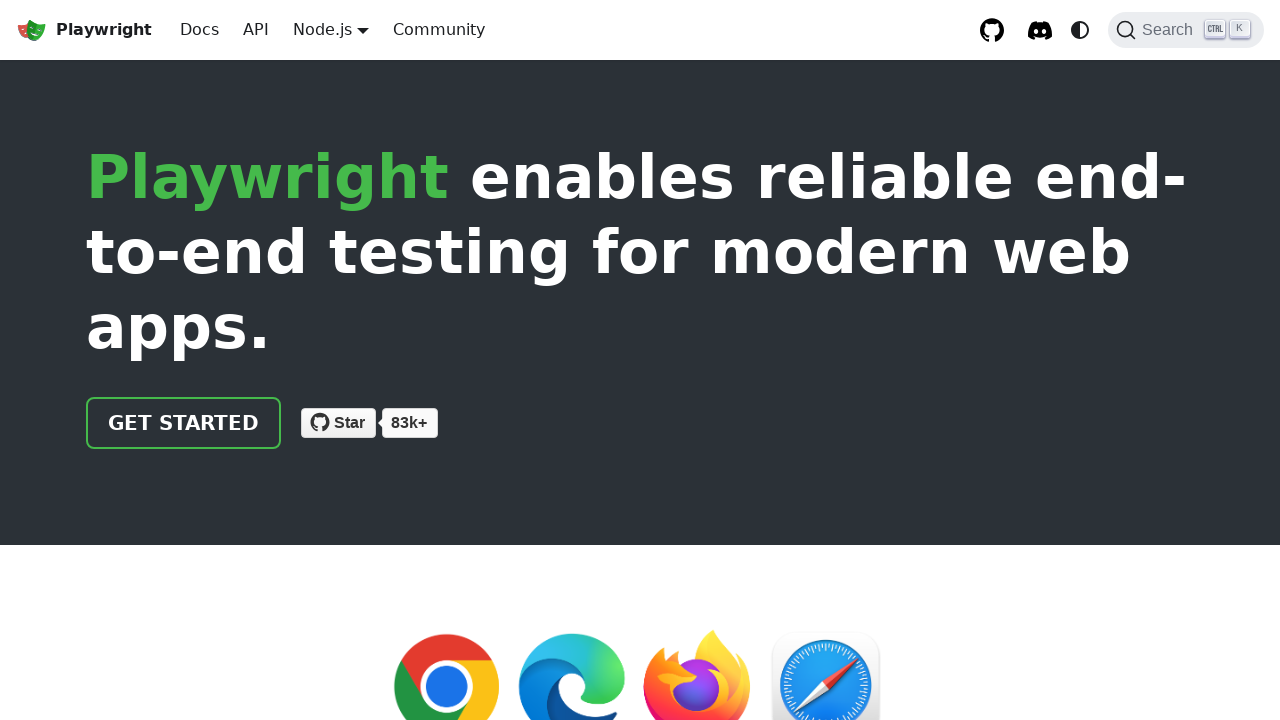

Clicked 'Get started' link at (184, 423) on internal:role=link[name="Get started"i]
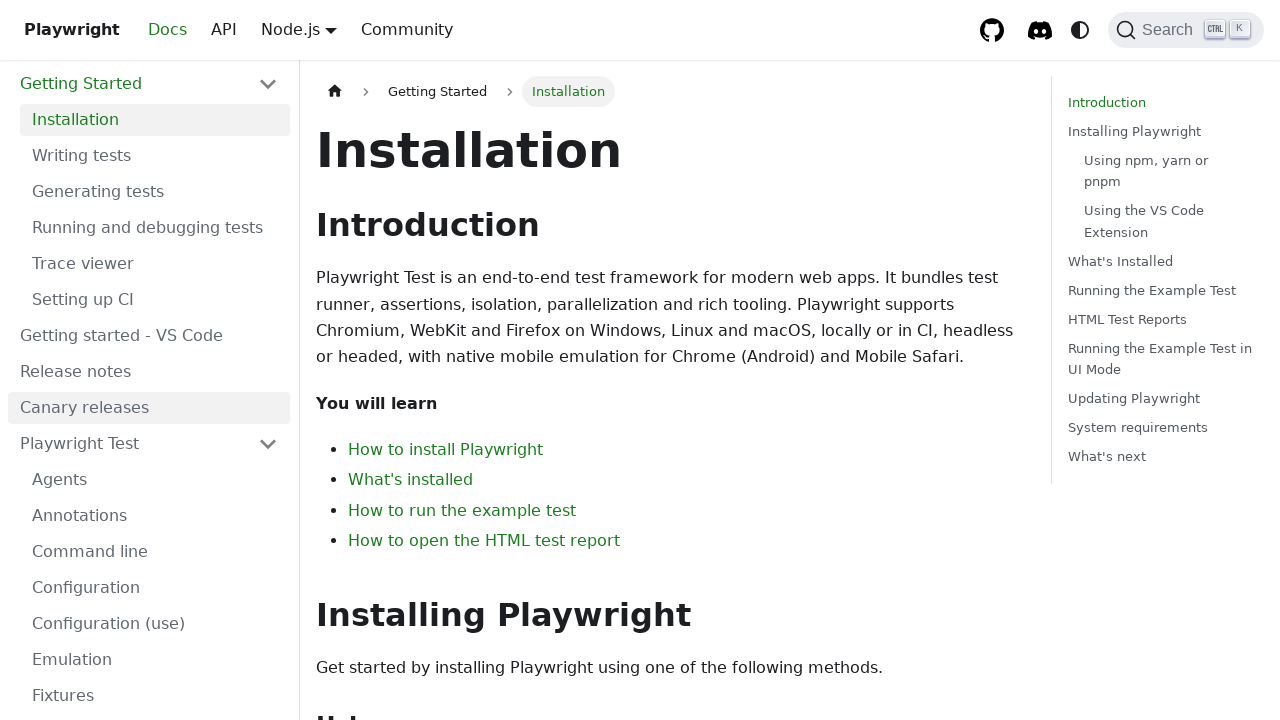

Verified Installation heading is visible
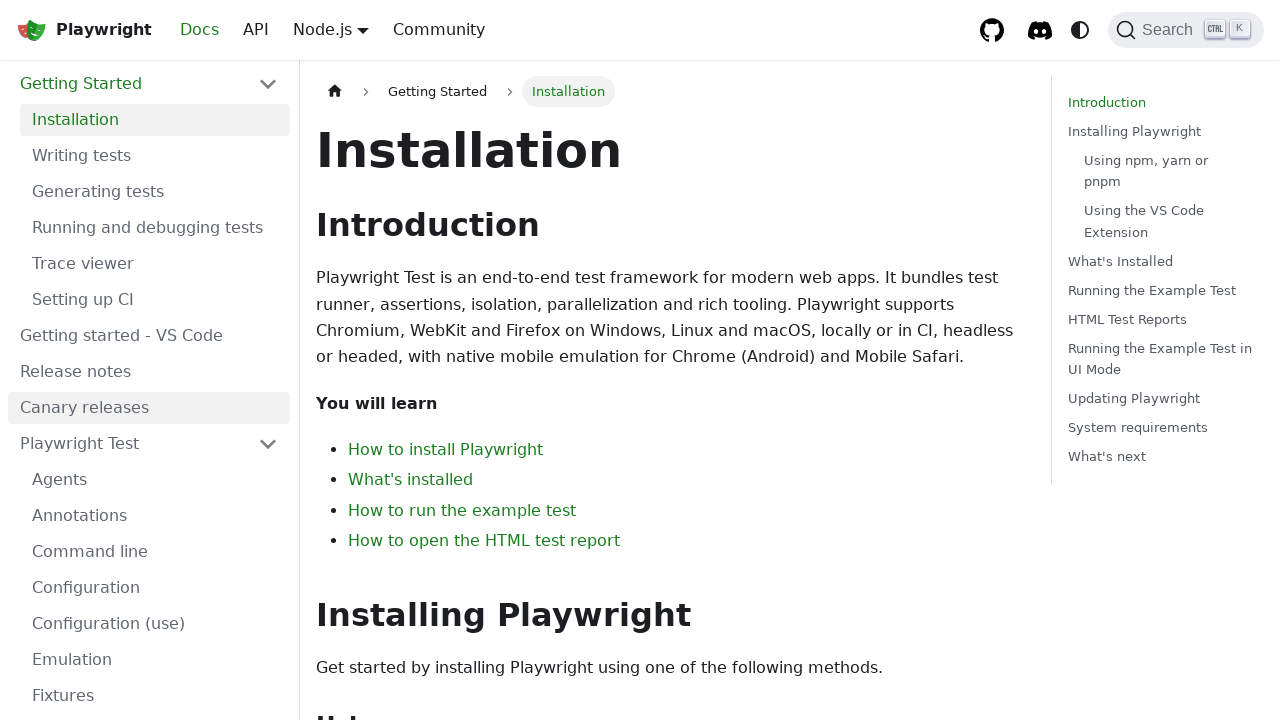

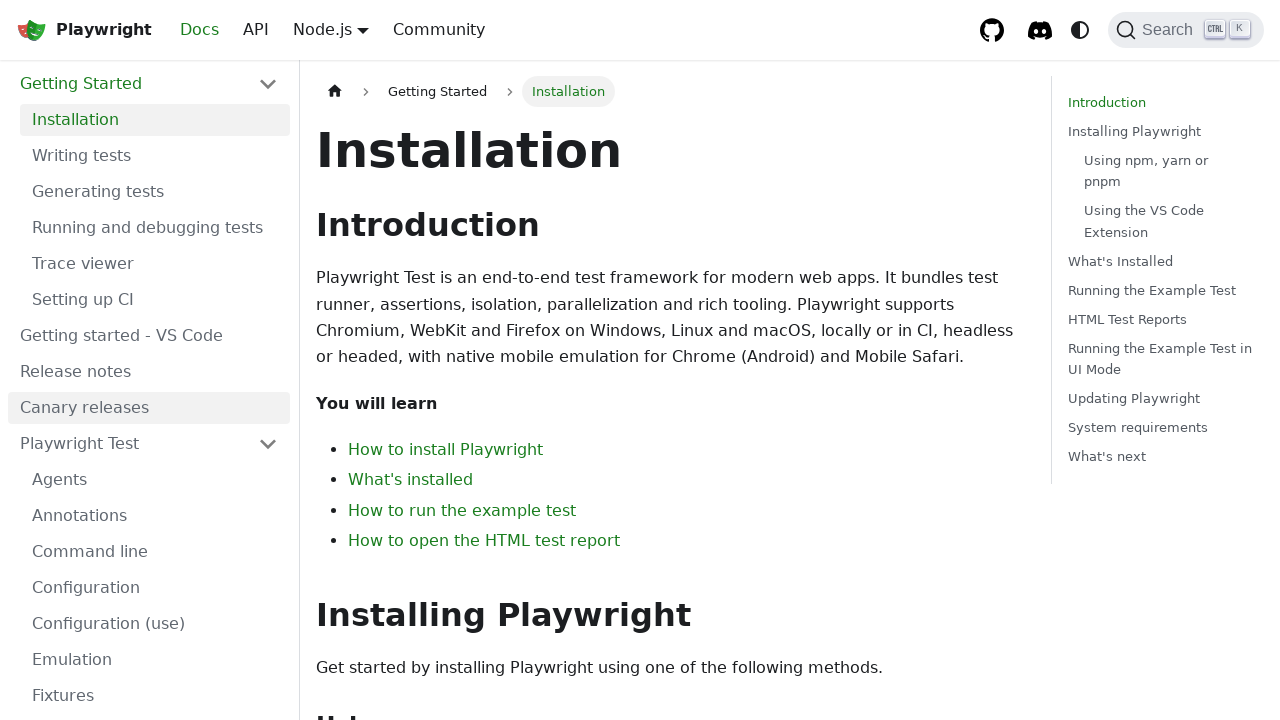